Tests real-time chat performance by measuring chat widget load time and message input/send performance

Starting URL: https://etf-web-mi7p.vercel.app

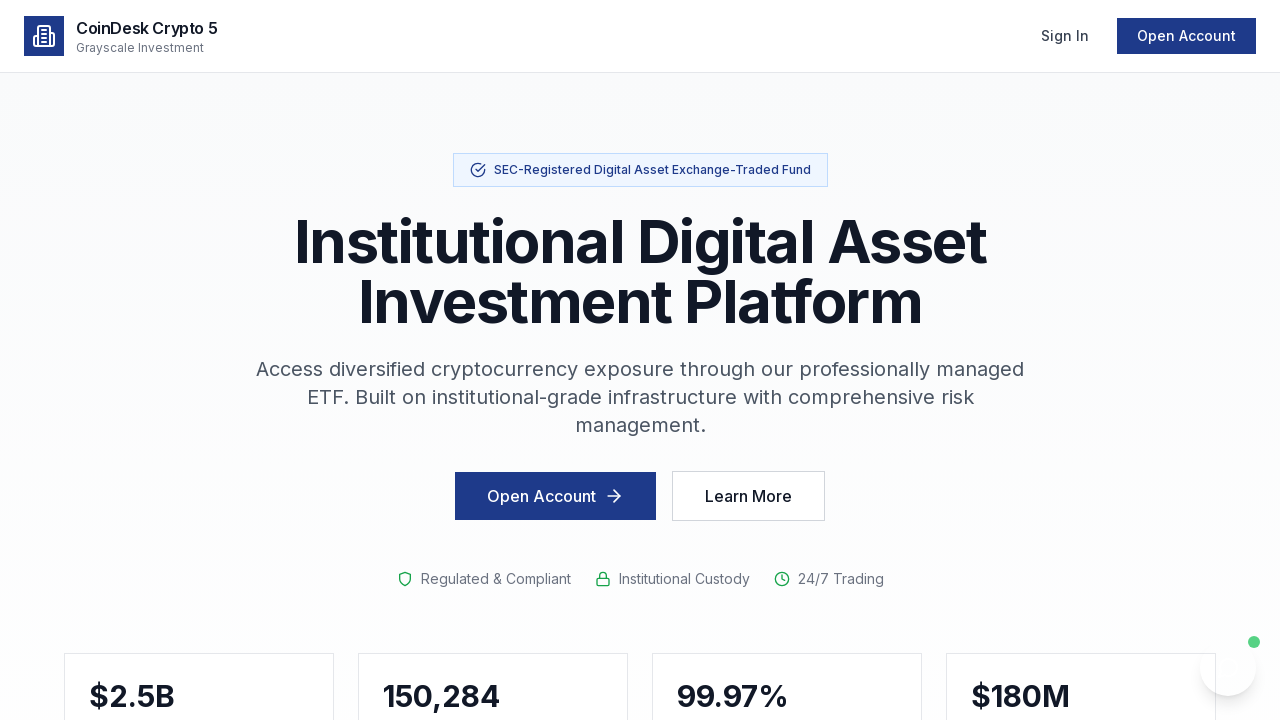

Waited for page to reach networkidle state
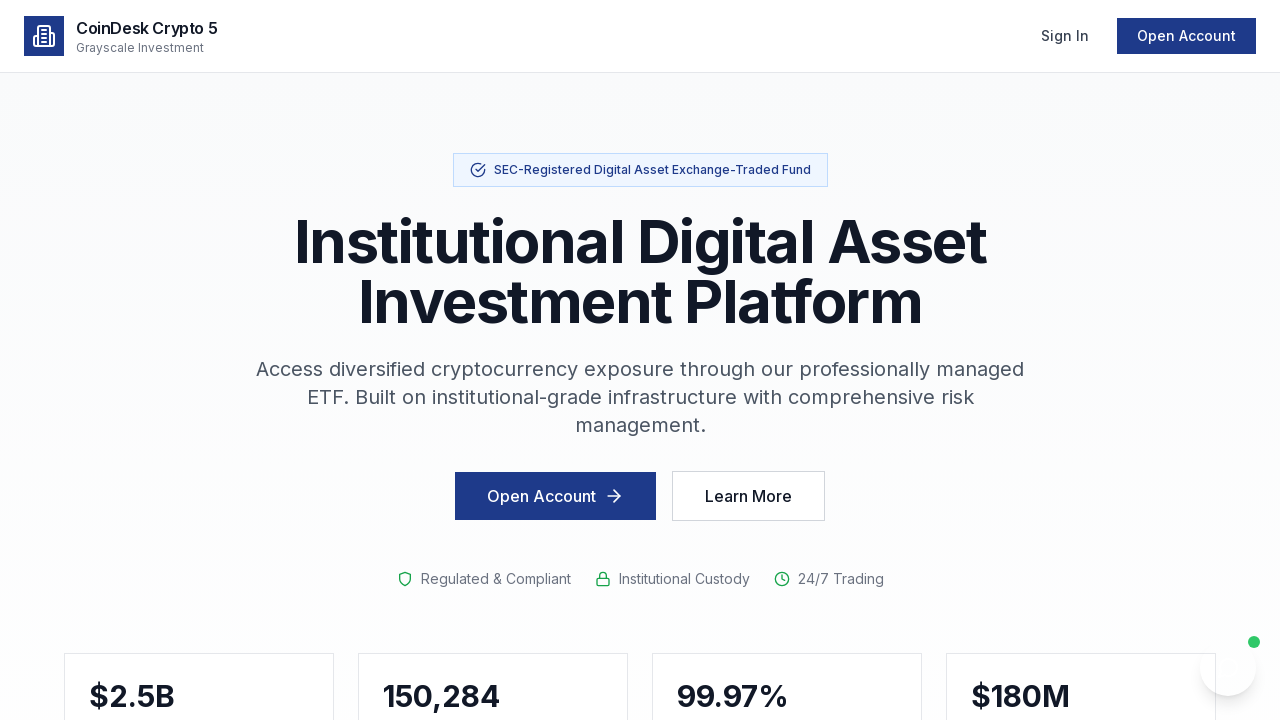

Clicked 'Chat with Sora' button to open chat widget at (1228, 668) on button:has-text("Chat with Sora")
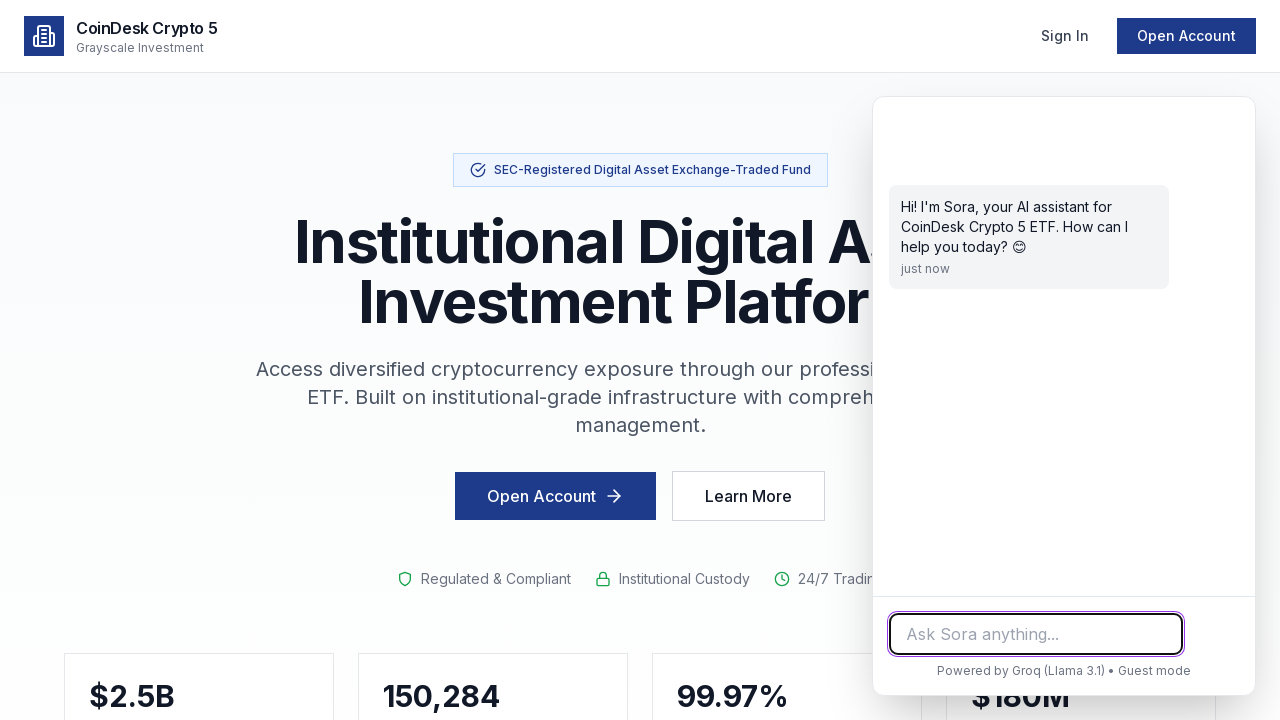

Chat widget loaded and ready (2000ms wait)
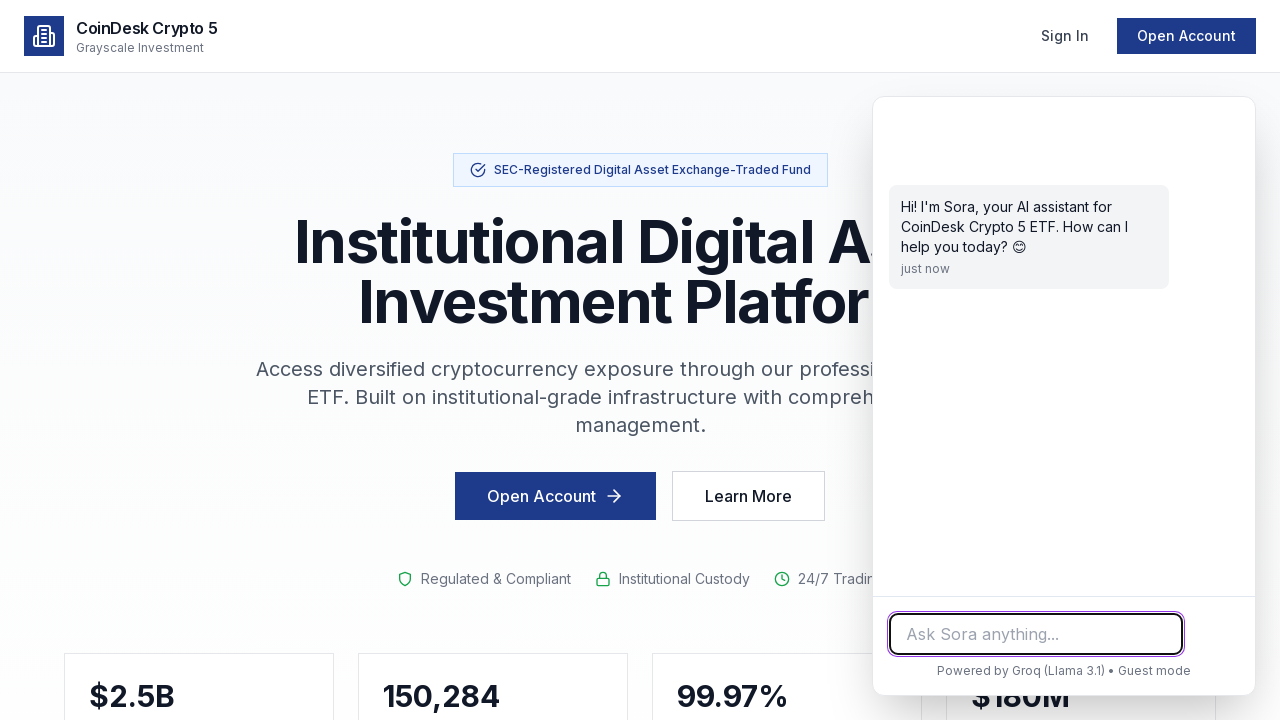

Filled chat input field with test message about ETF investments on input, textarea, [contenteditable] >> nth=0
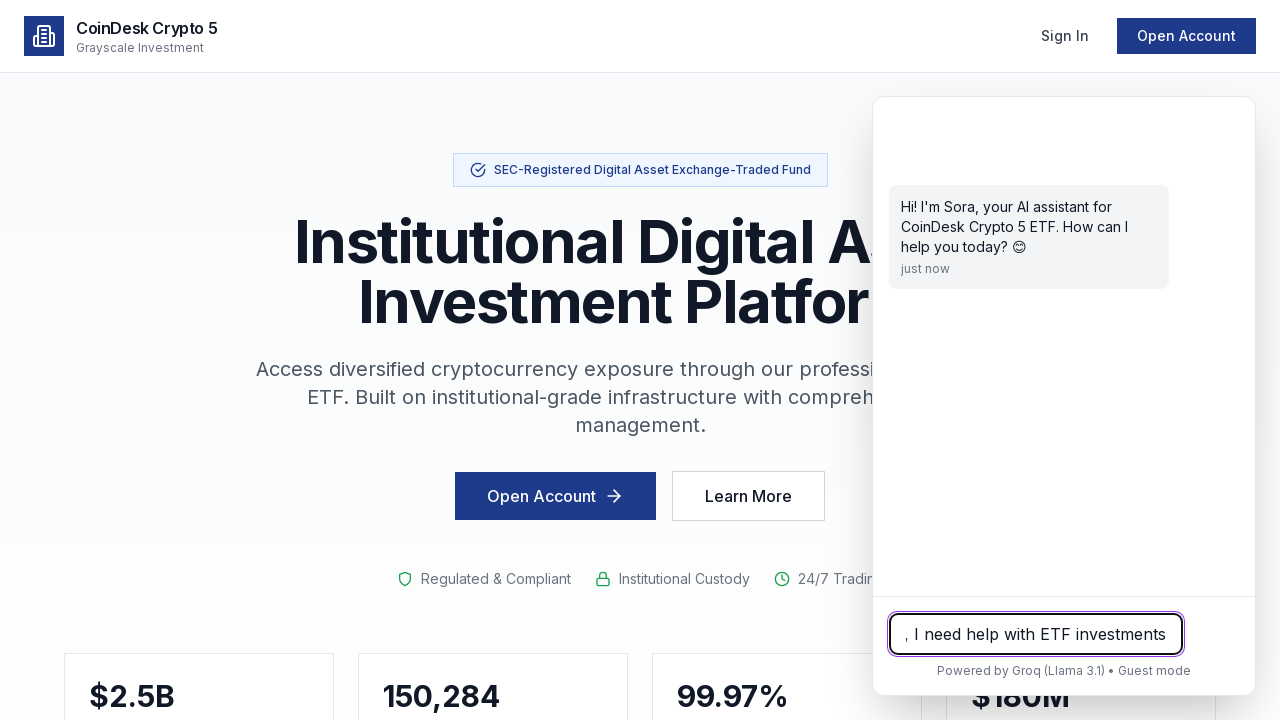

Brief wait after filling input field (500ms)
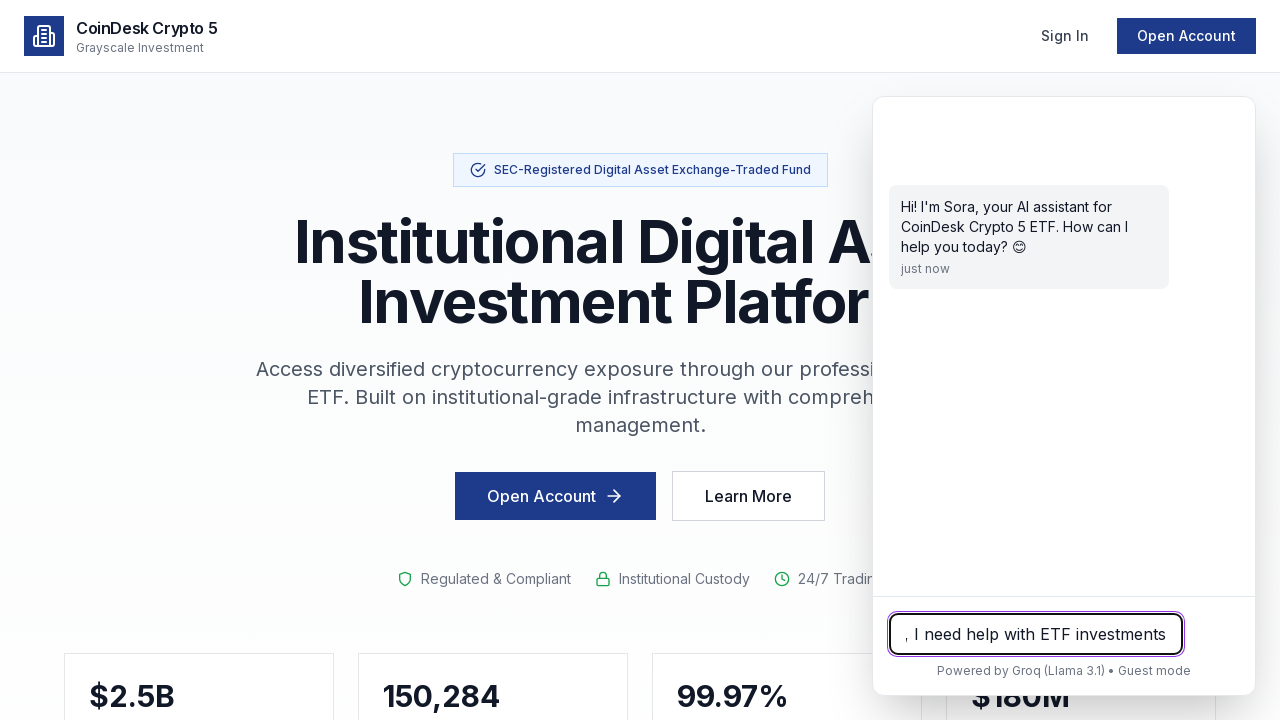

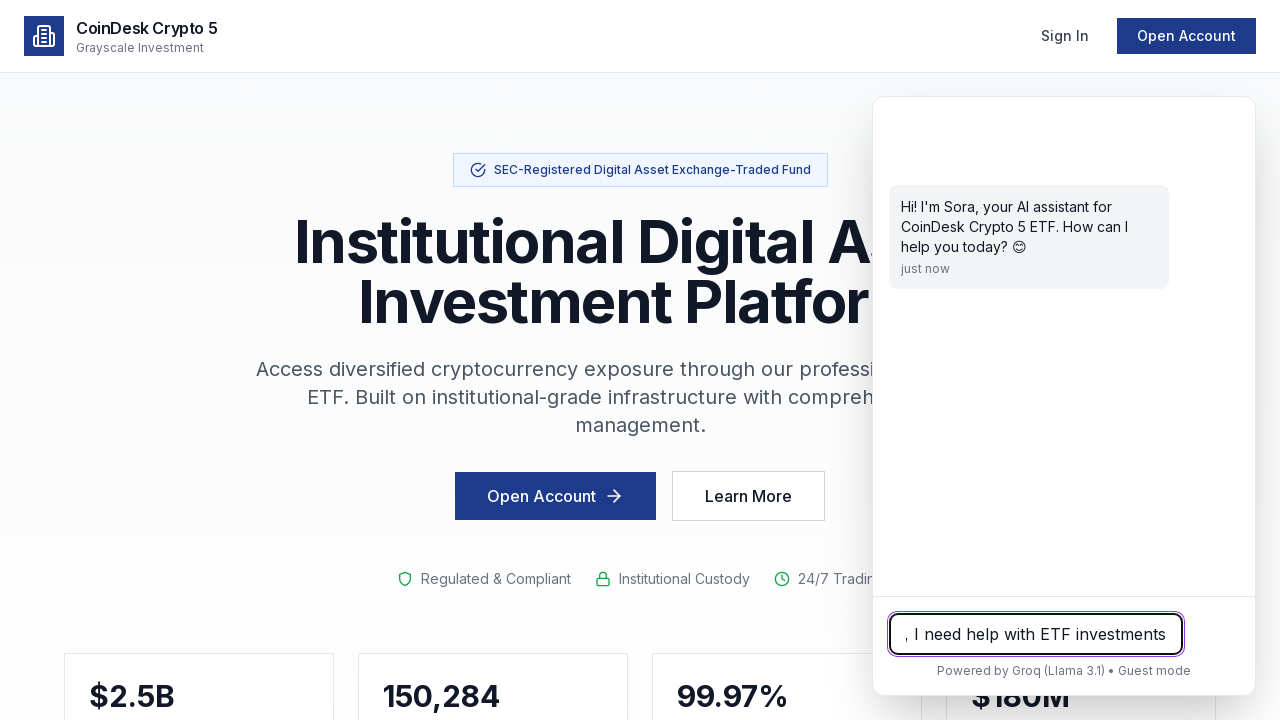